Navigates to the world clock page and verifies that the time zone table is present and contains data

Starting URL: https://www.timeanddate.com/worldclock/

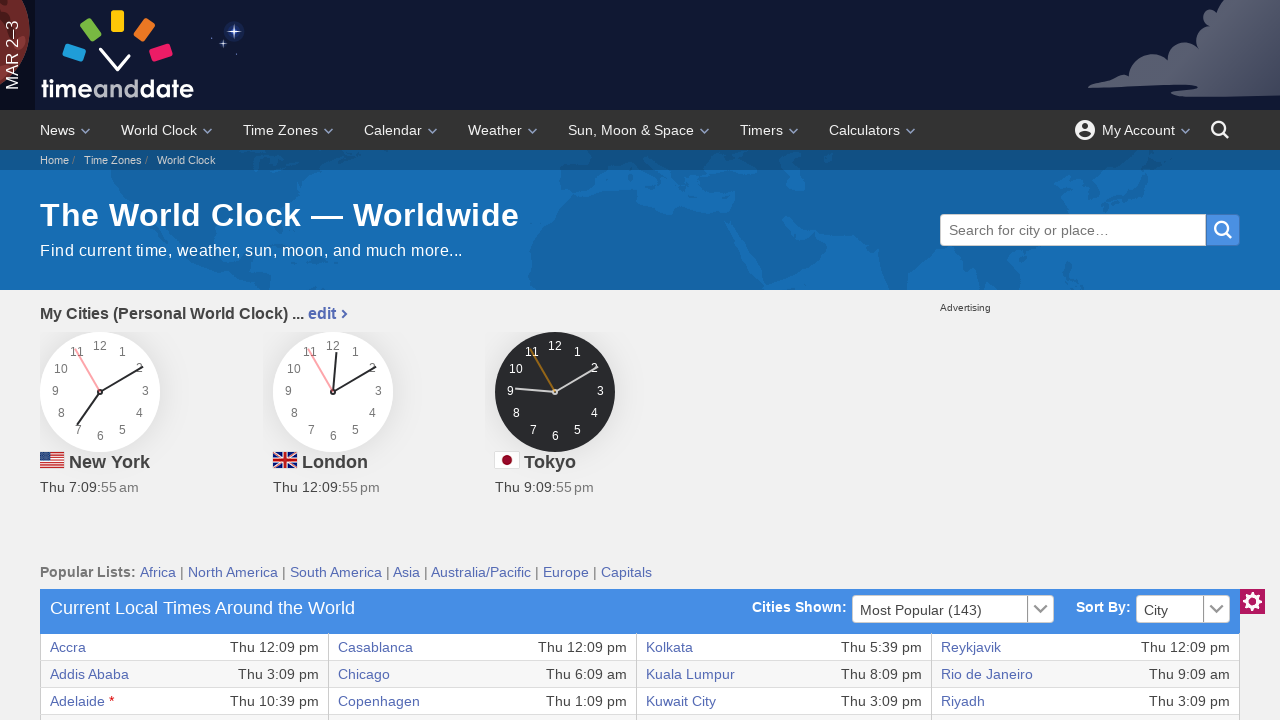

World clock table loaded
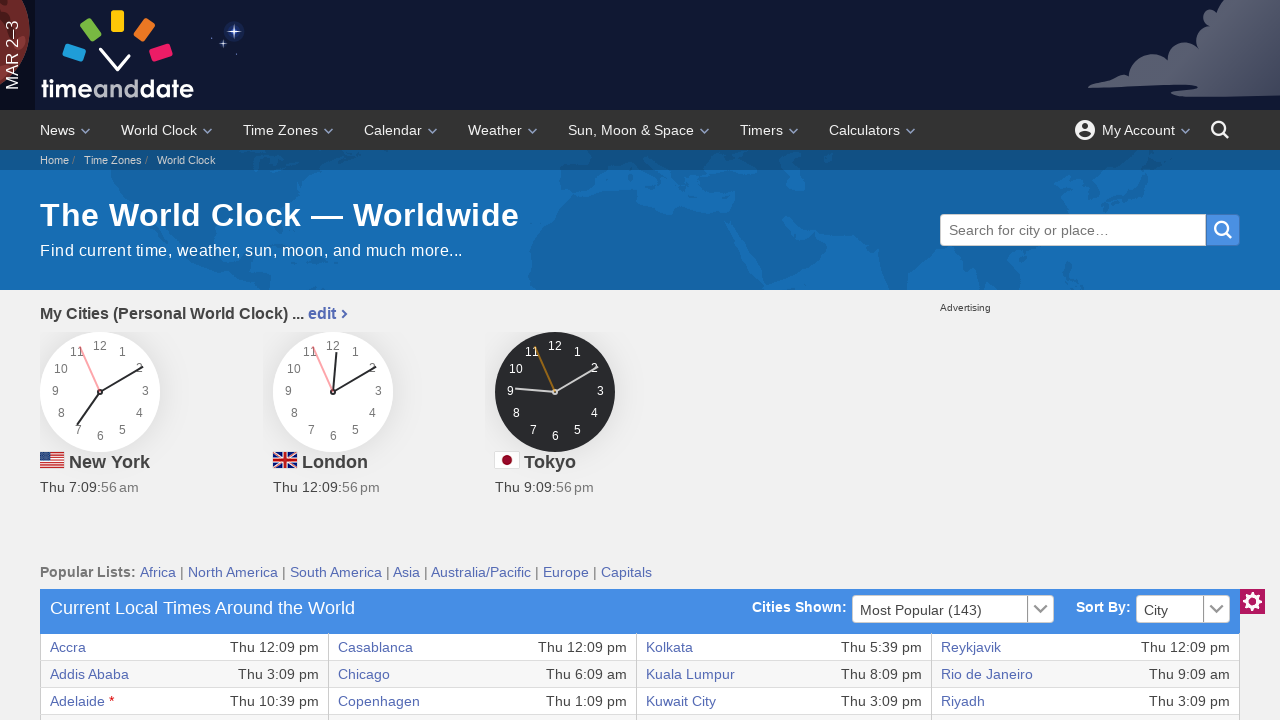

Table rows with time data verified
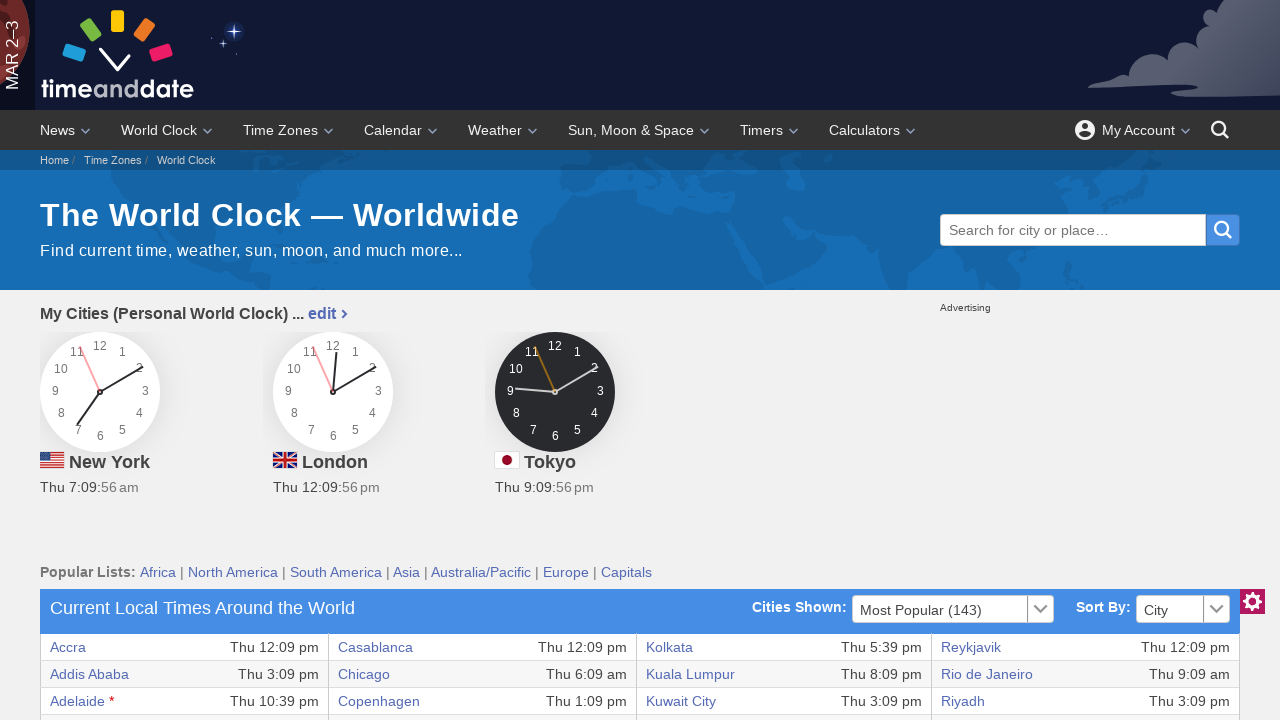

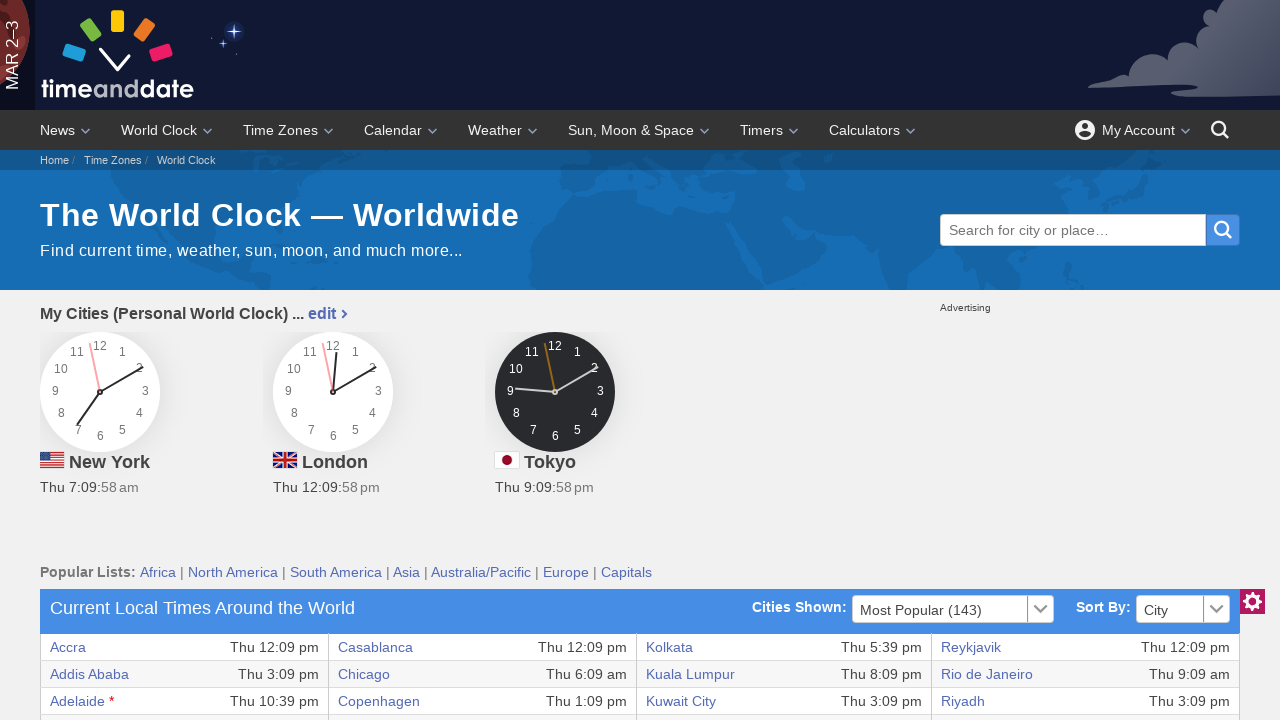